Navigates to a YouTube video on mobile site, attempts to click the play button to start video playback, and waits for the video to play for a period of time.

Starting URL: https://m.youtube.com/watch?v=u5j85Z7EMuM

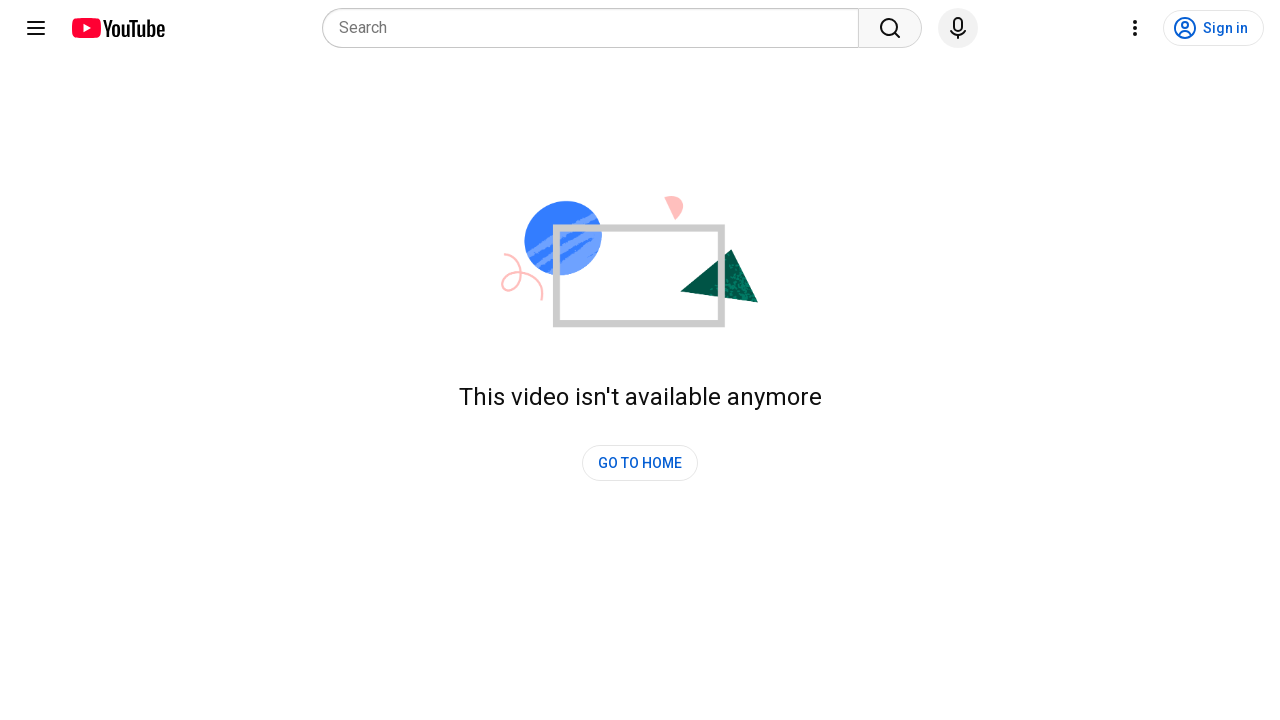

Navigated to YouTube video page
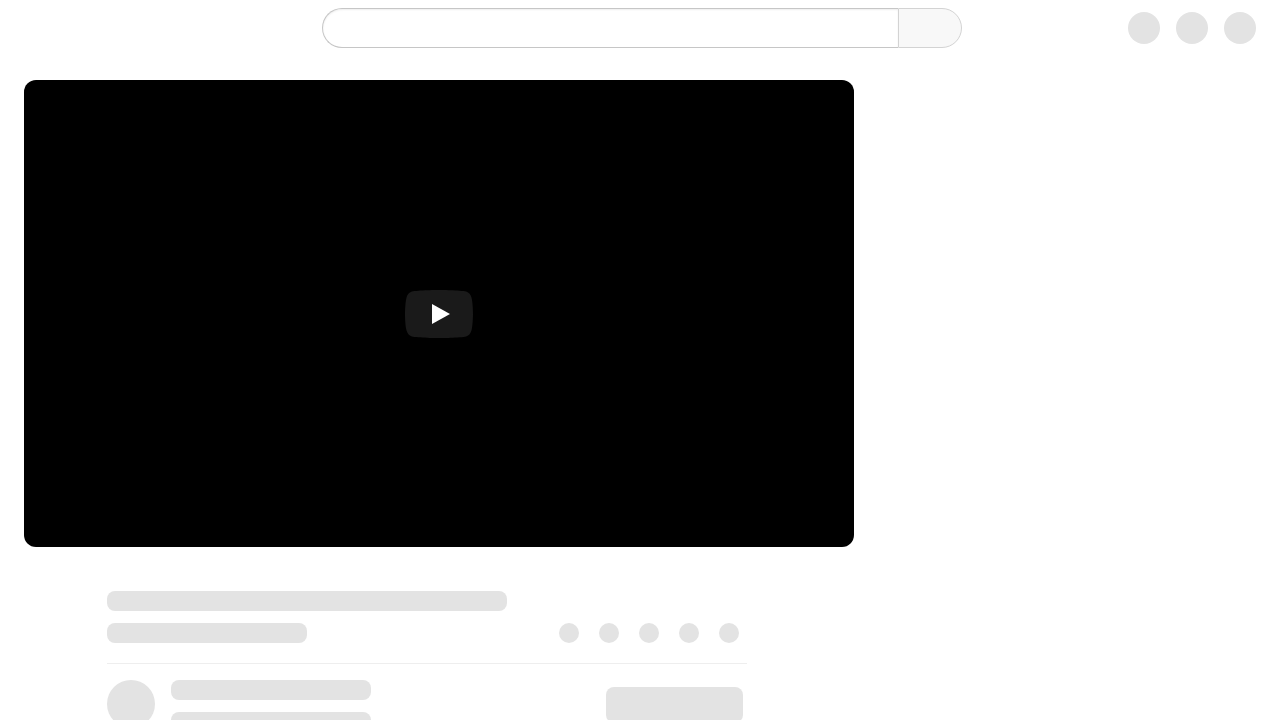

Play button not found - video may be auto-playing on button[aria-label="Play"]
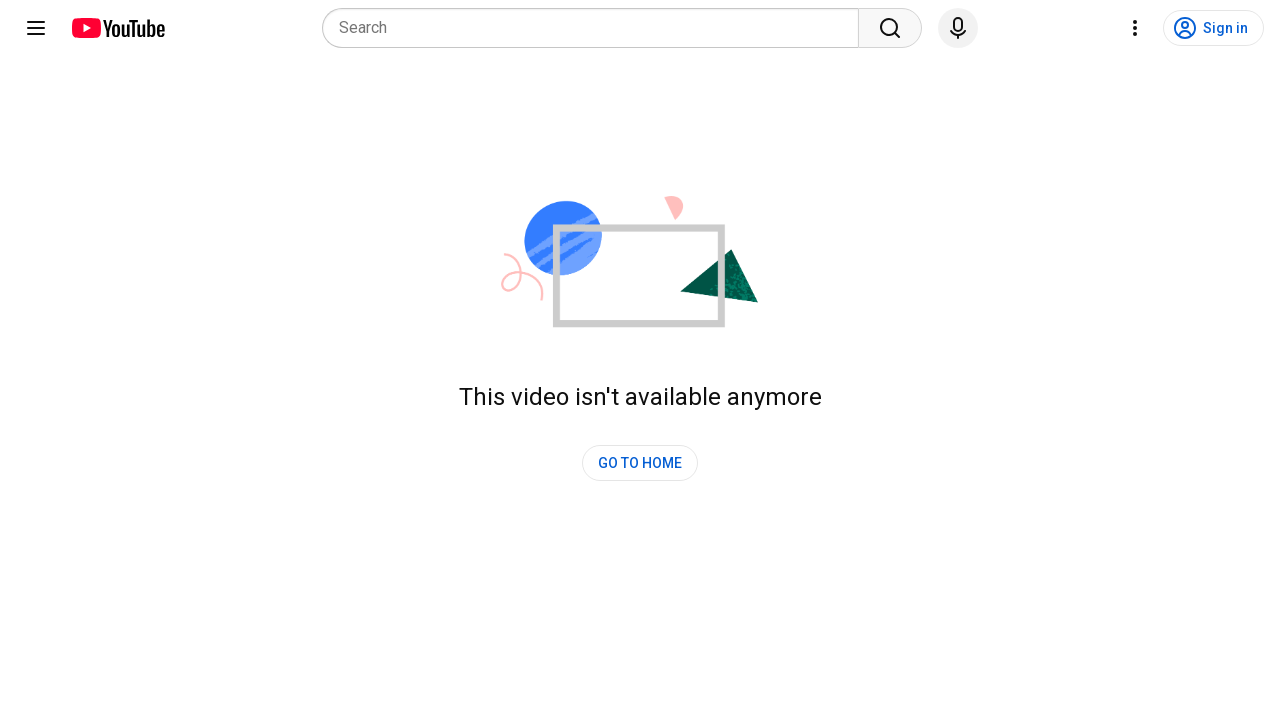

Waited 60 seconds for video playback
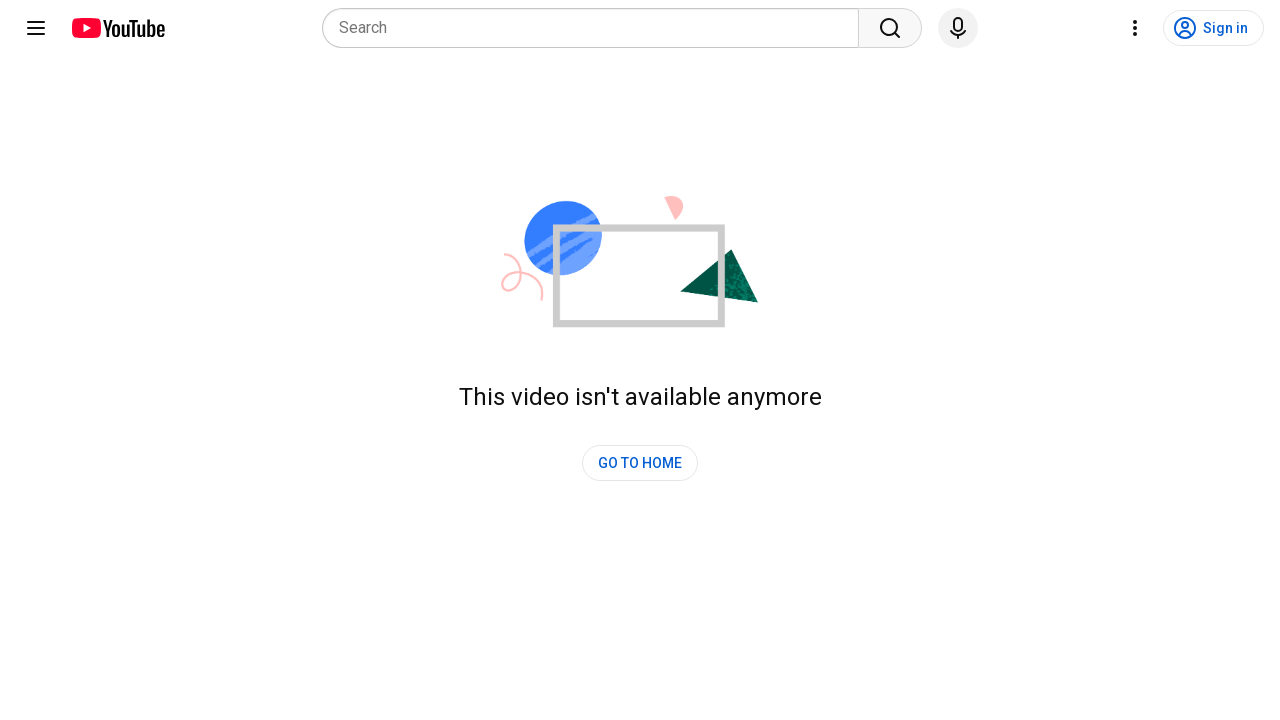

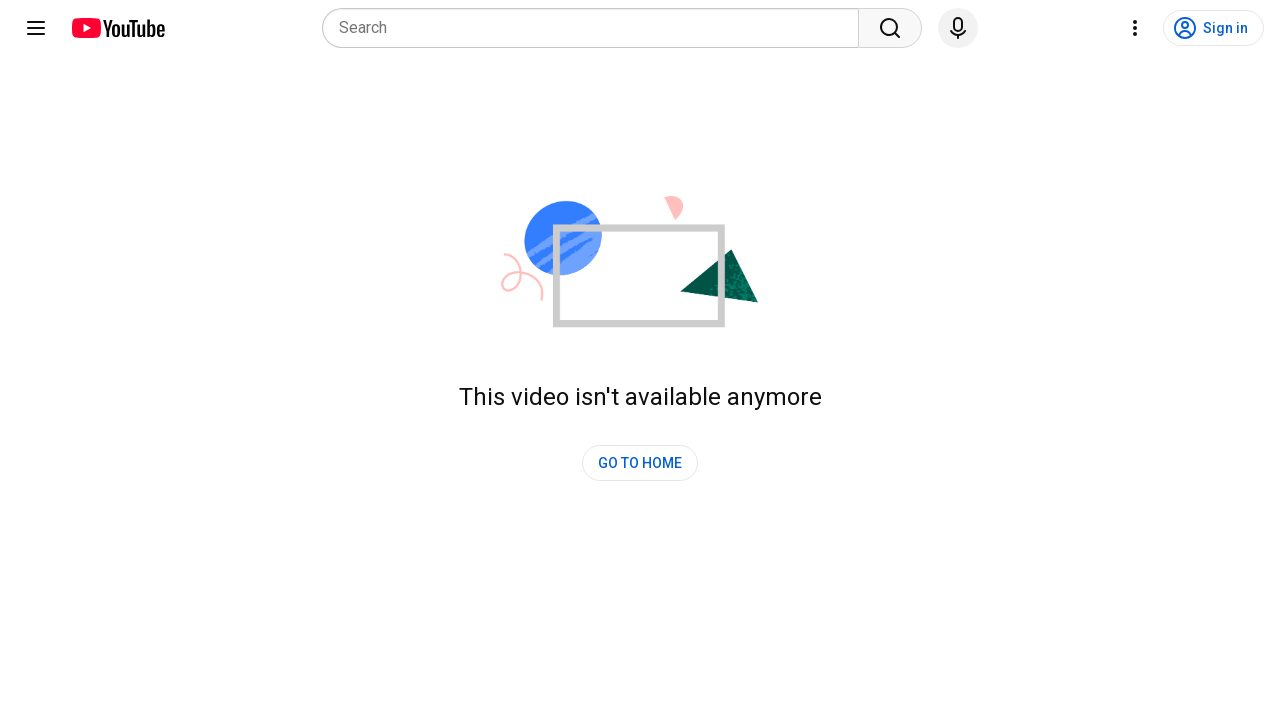